Tests JavaScript alert handling including accepting a basic alert, waiting for and accepting a timed alert, and dismissing a confirmation dialog.

Starting URL: https://demoqa.com/alerts

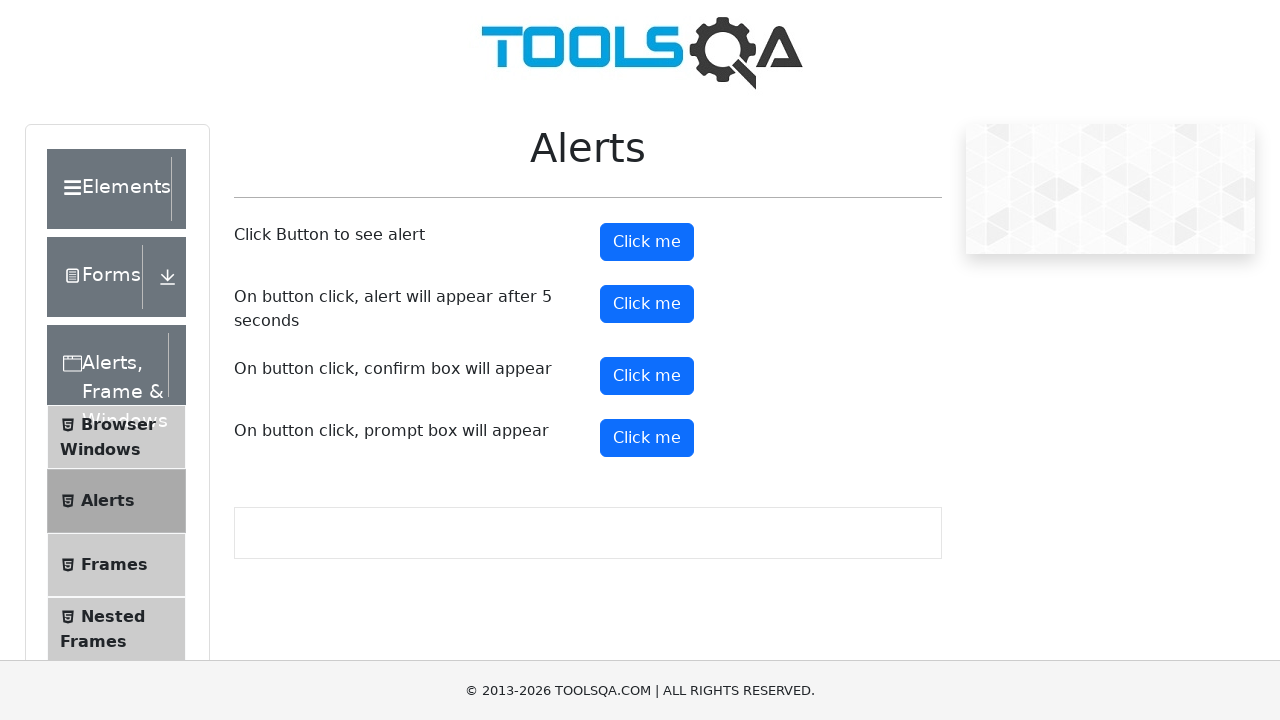

Set up dialog handler to accept alerts and dismiss confirmations
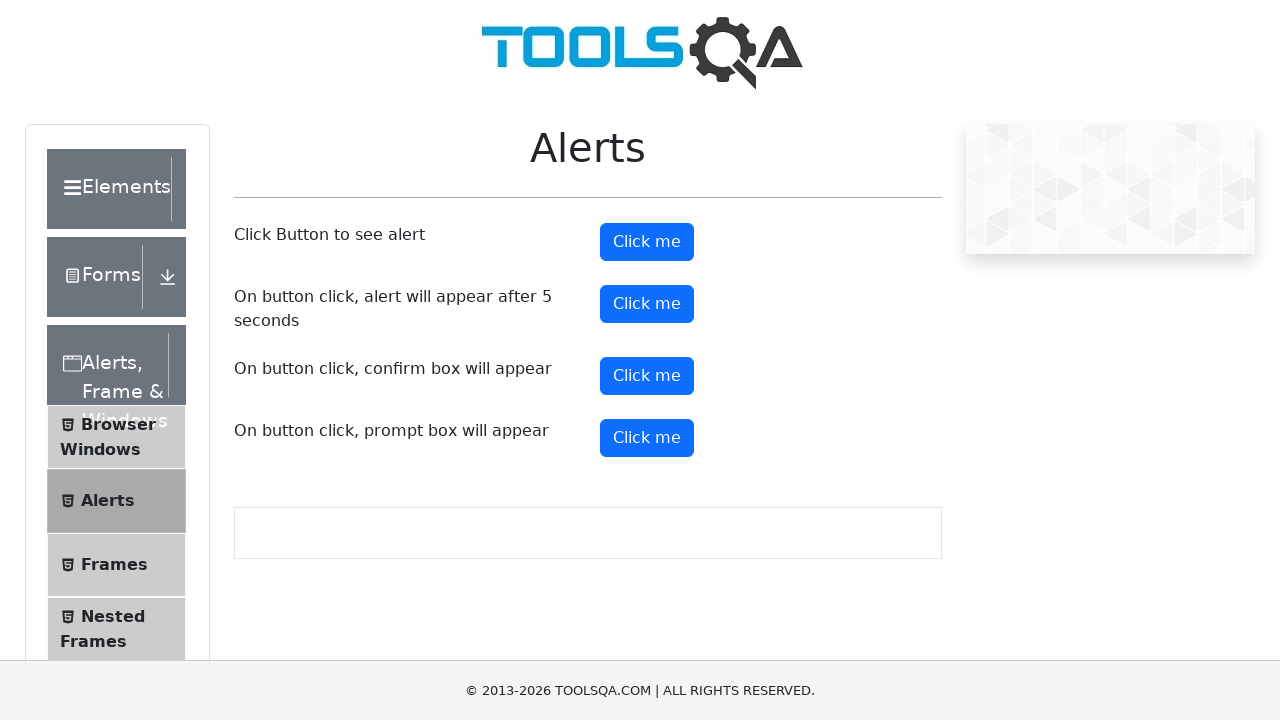

Clicked alert button to trigger basic alert at (647, 242) on #alertButton
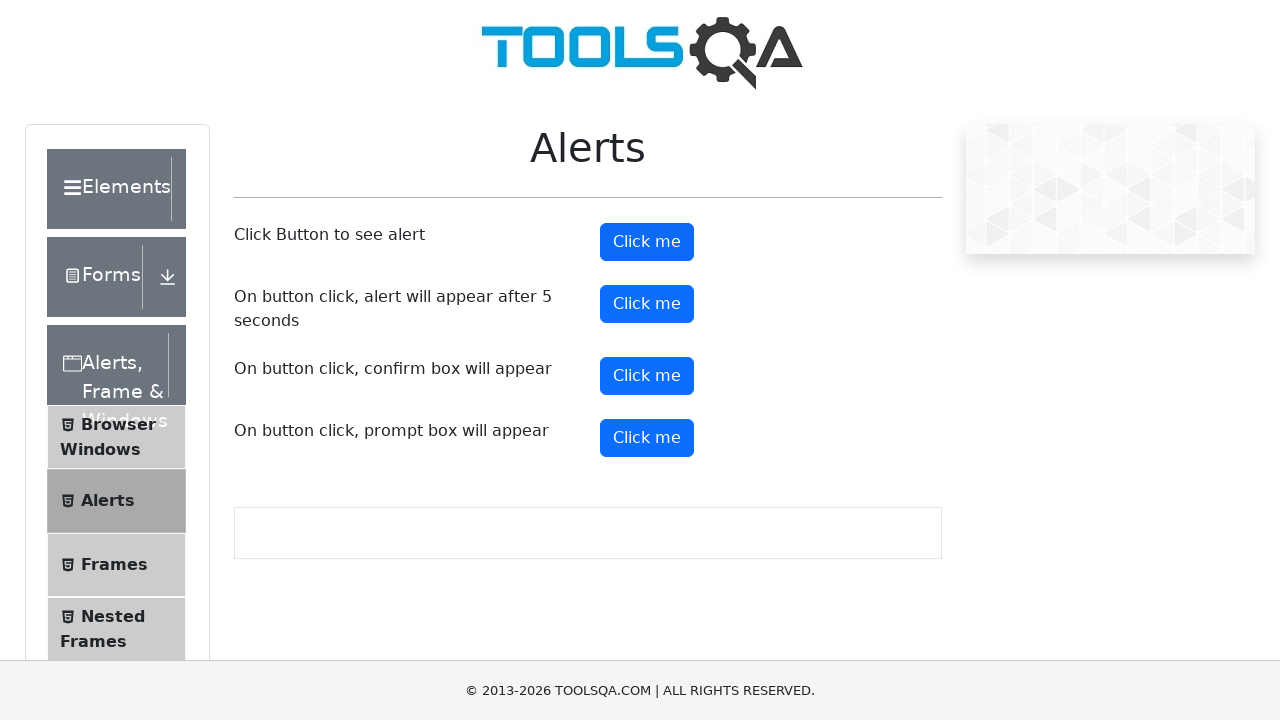

Clicked timer alert button to trigger timed alert at (647, 304) on #timerAlertButton
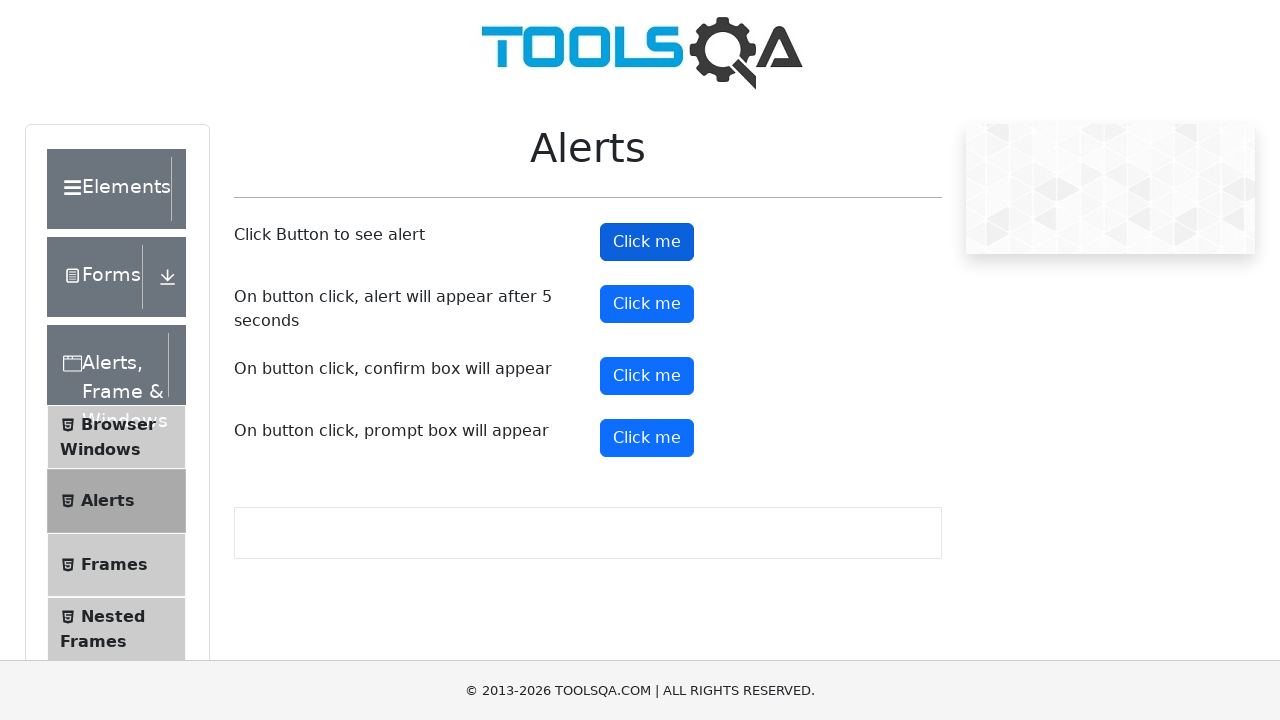

Waited 6 seconds for timed alert to appear and be auto-accepted
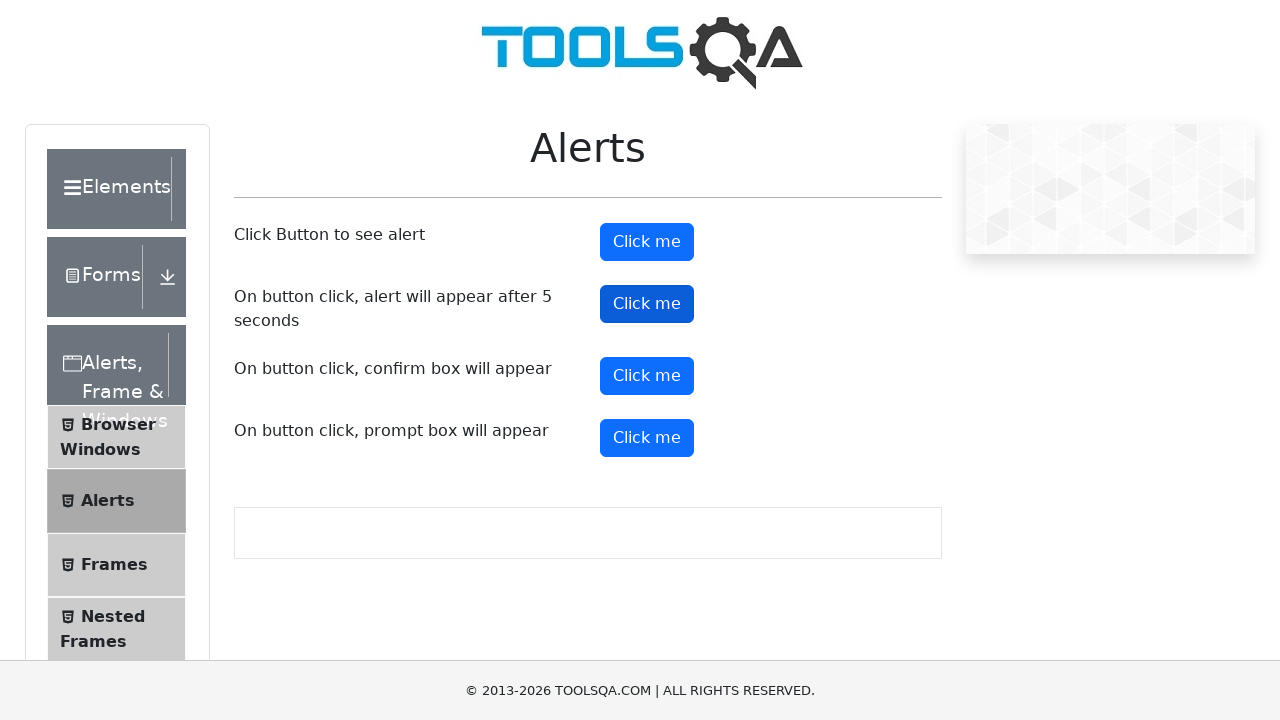

Clicked confirm button to trigger confirmation dialog at (647, 376) on #confirmButton
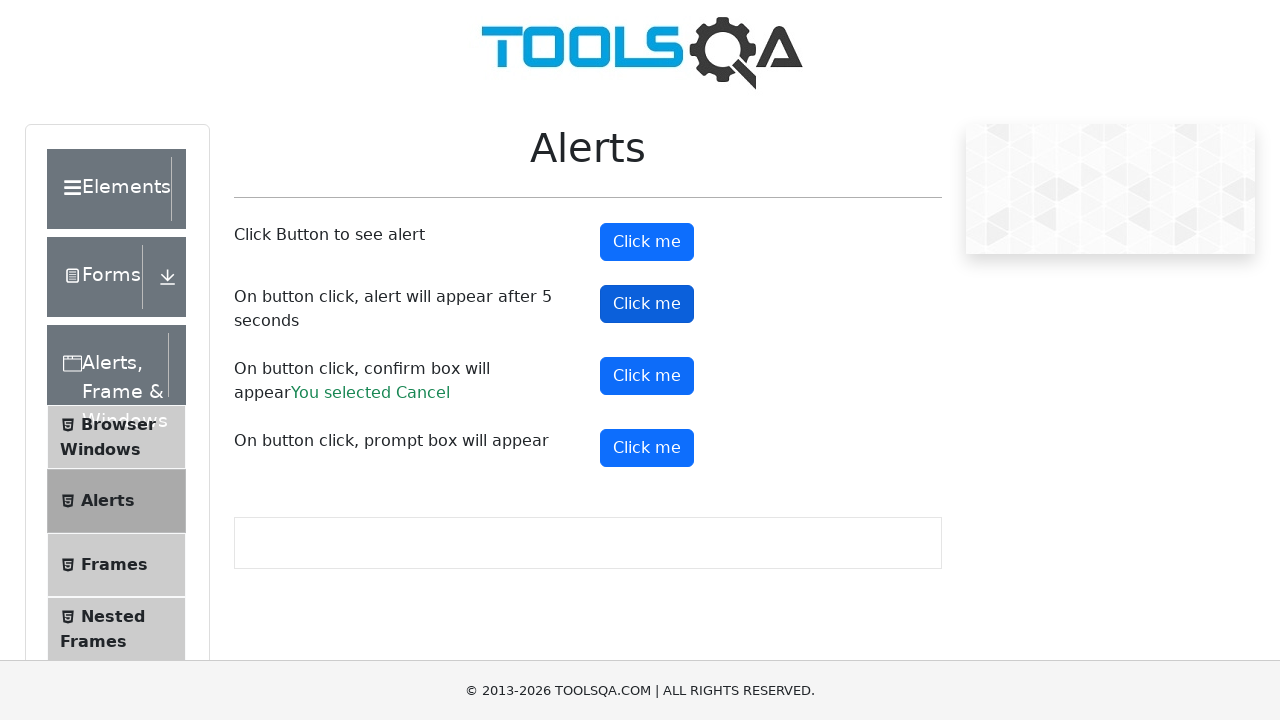

Verified 'Cancel' result text appeared after dismissing confirmation
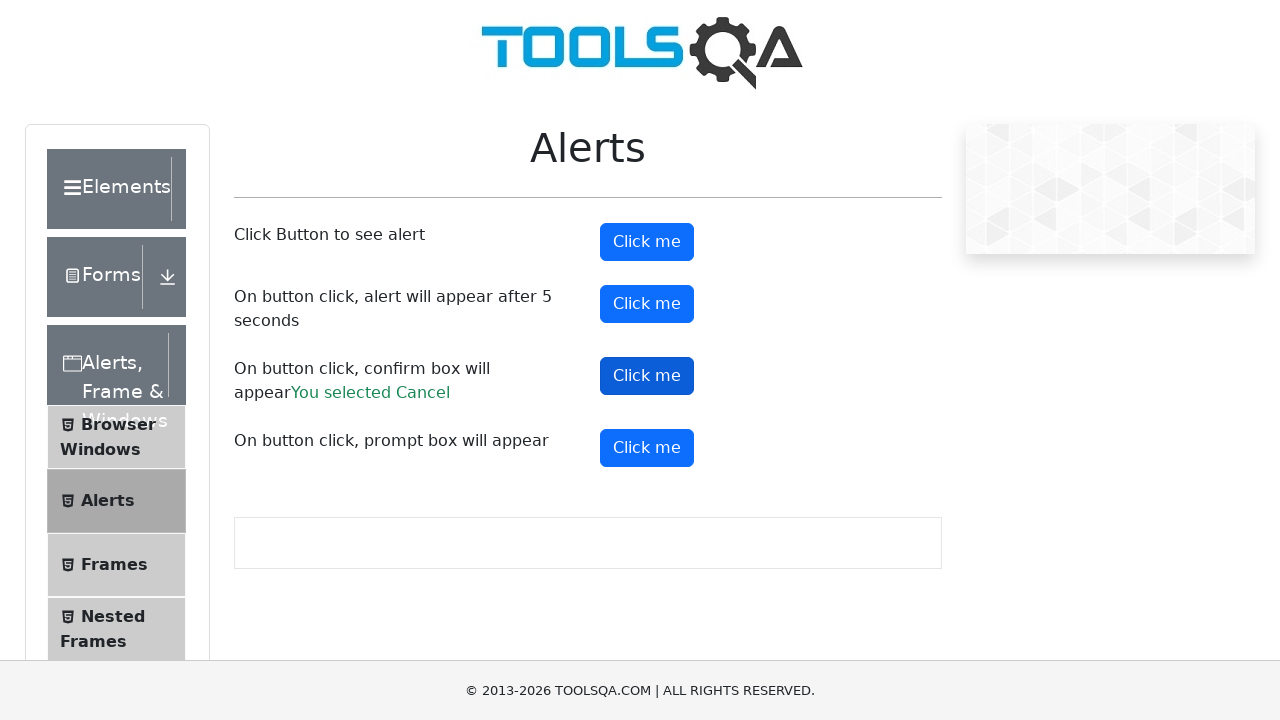

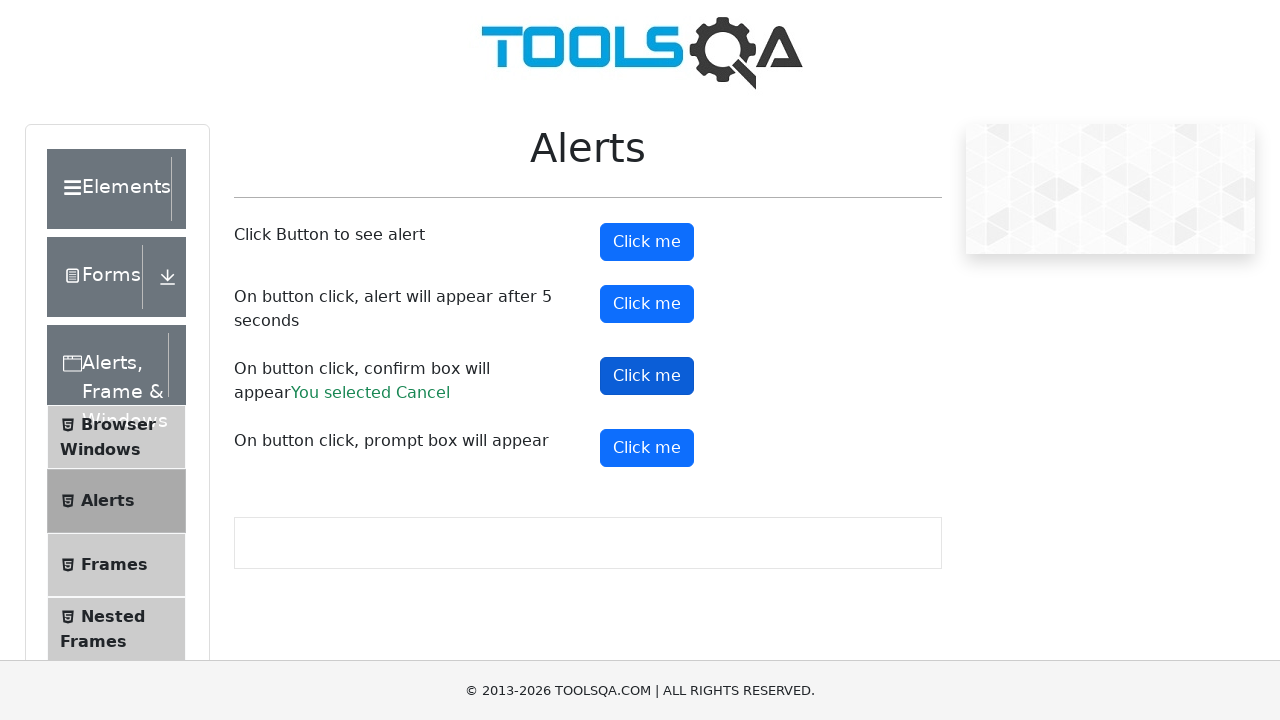